Tests that the Clear completed button displays with correct text after completing an item

Starting URL: https://demo.playwright.dev/todomvc

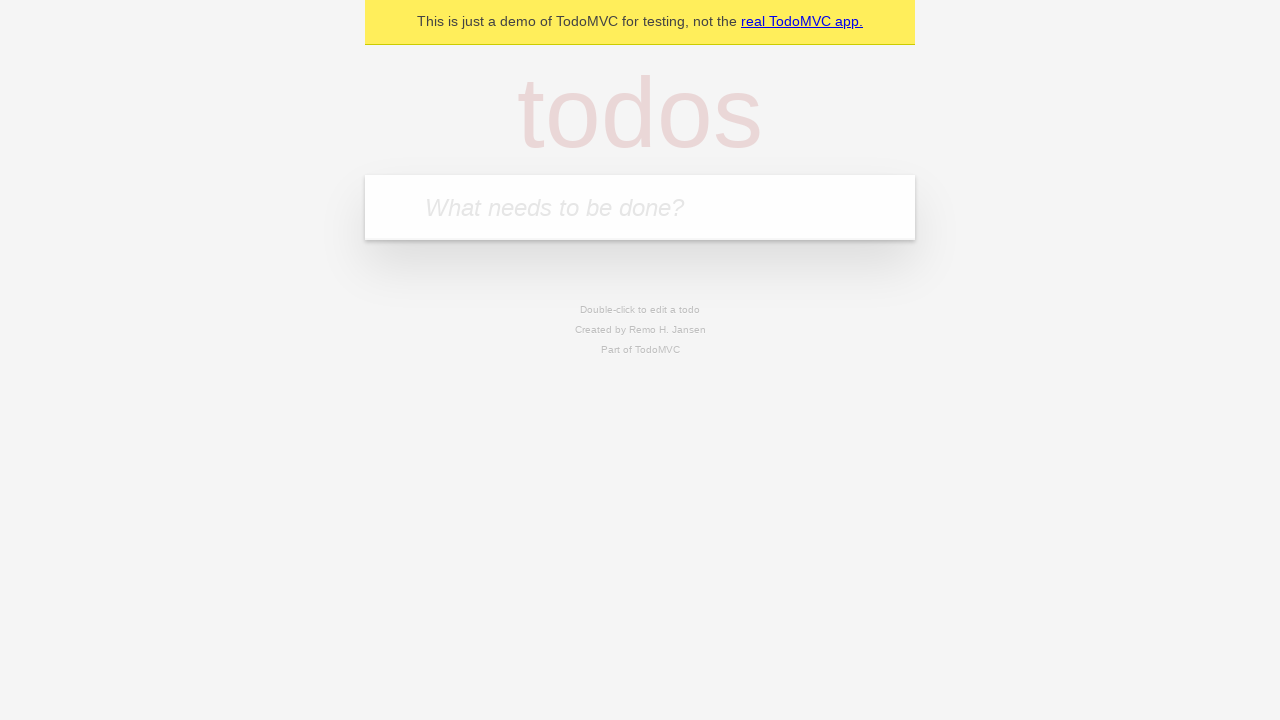

Filled todo input with 'buy some cheese' on internal:attr=[placeholder="What needs to be done?"i]
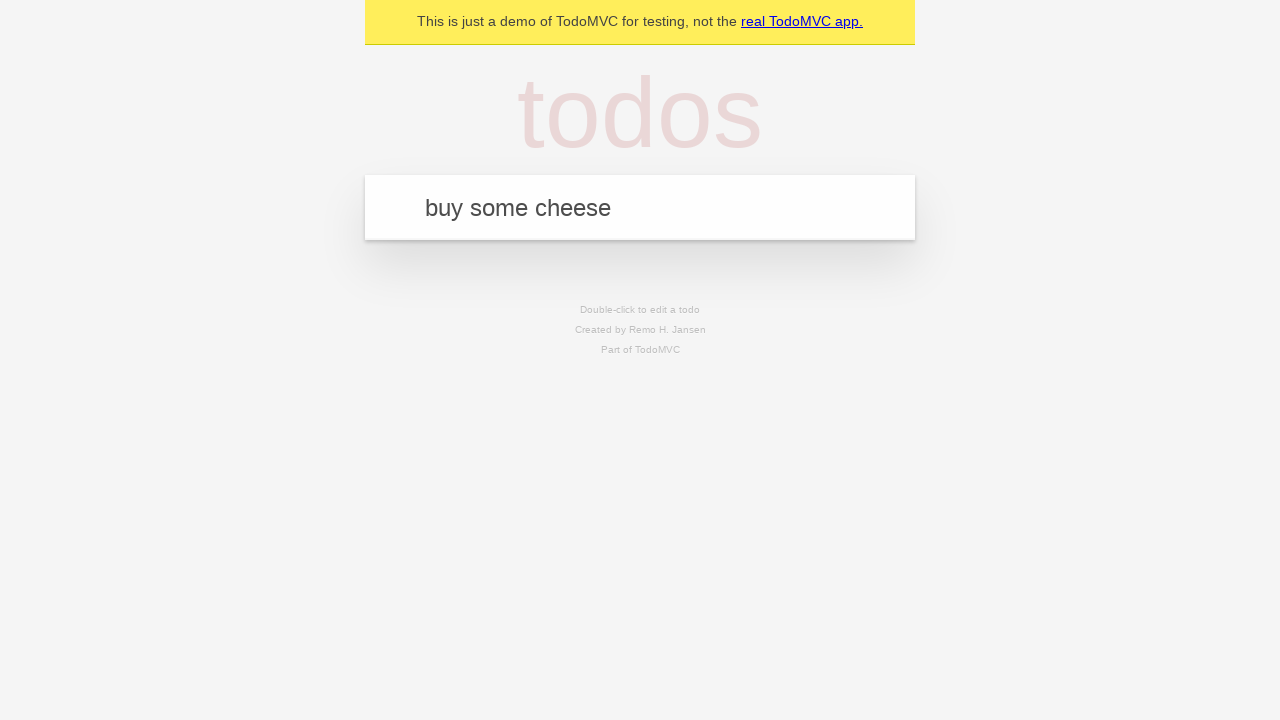

Pressed Enter to add first todo item on internal:attr=[placeholder="What needs to be done?"i]
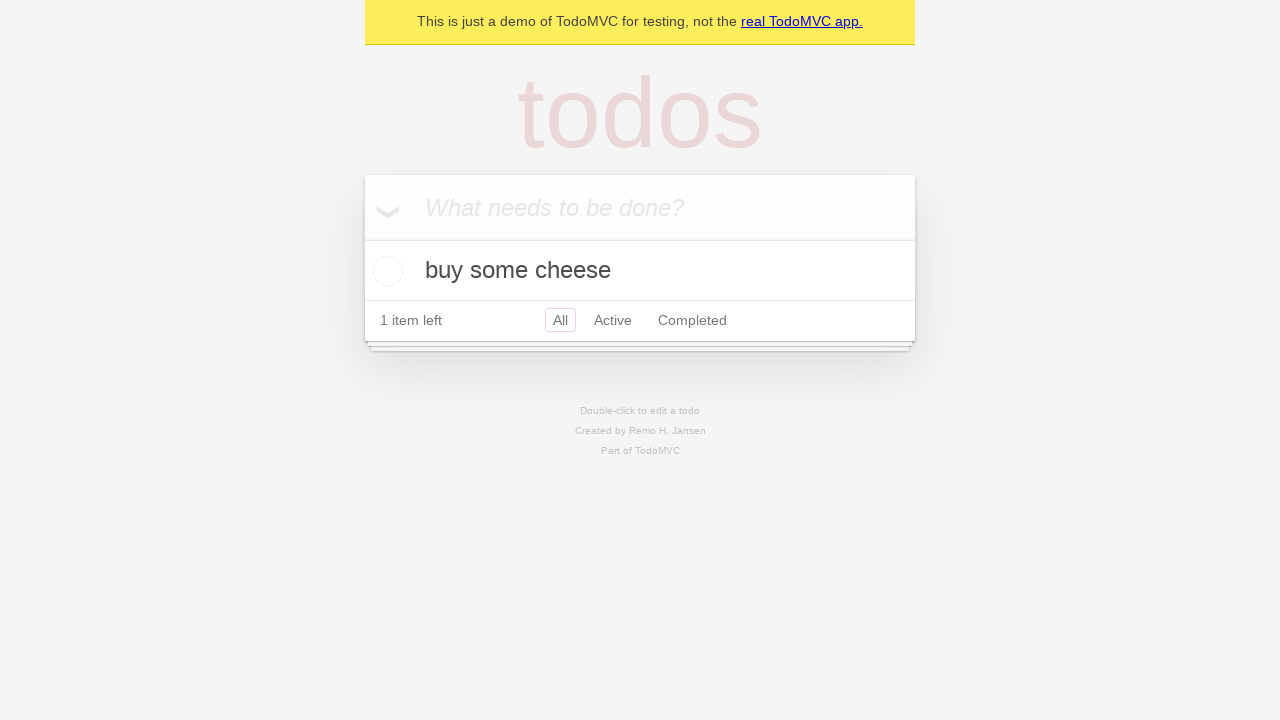

Filled todo input with 'feed the cat' on internal:attr=[placeholder="What needs to be done?"i]
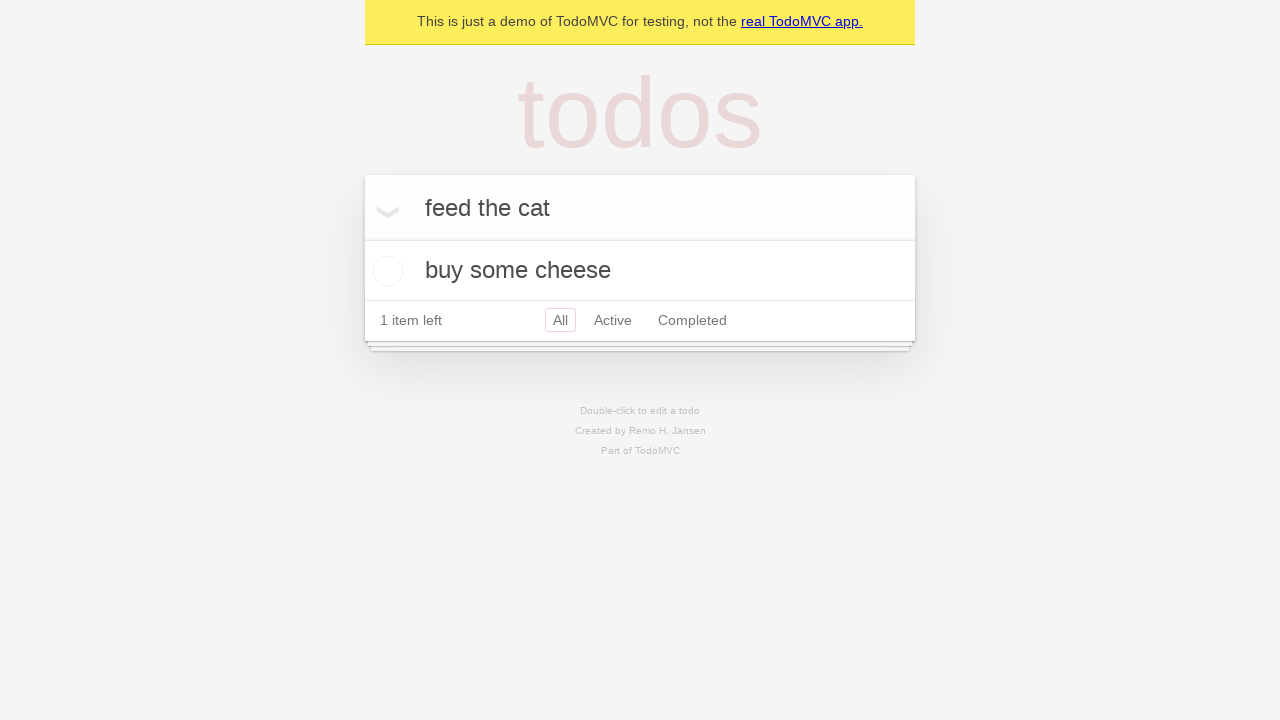

Pressed Enter to add second todo item on internal:attr=[placeholder="What needs to be done?"i]
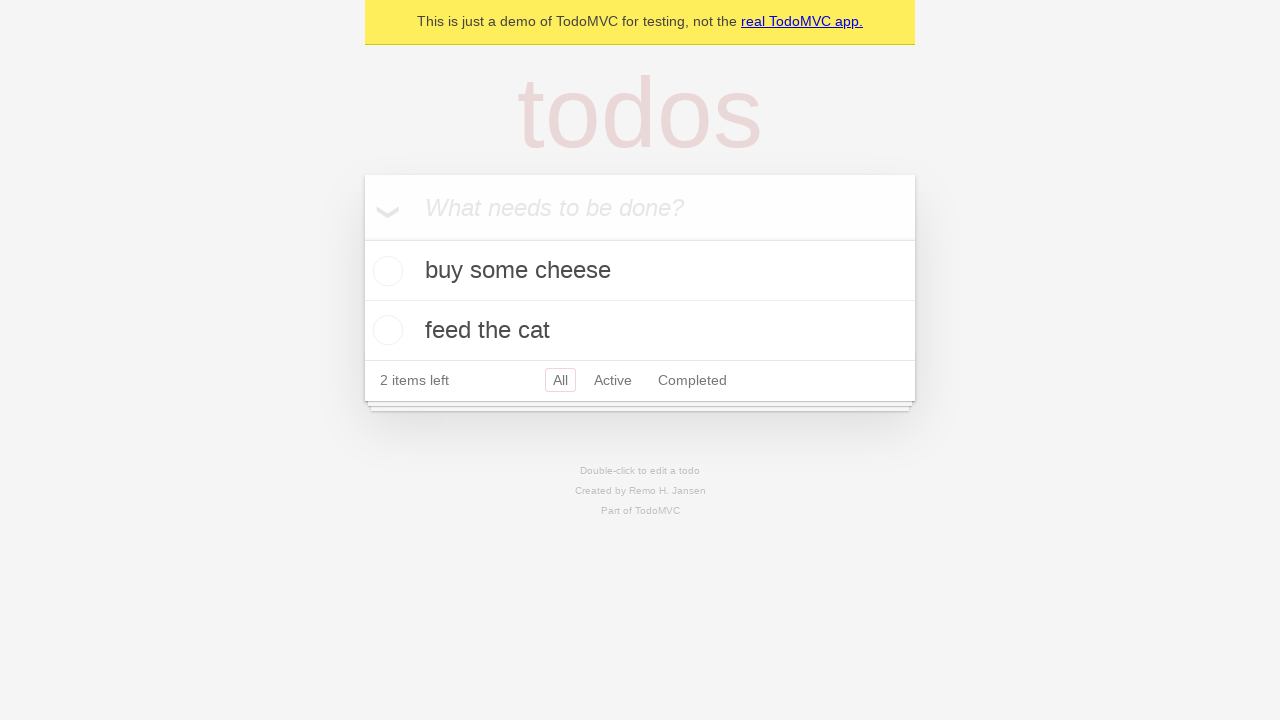

Filled todo input with 'book a doctors appointment' on internal:attr=[placeholder="What needs to be done?"i]
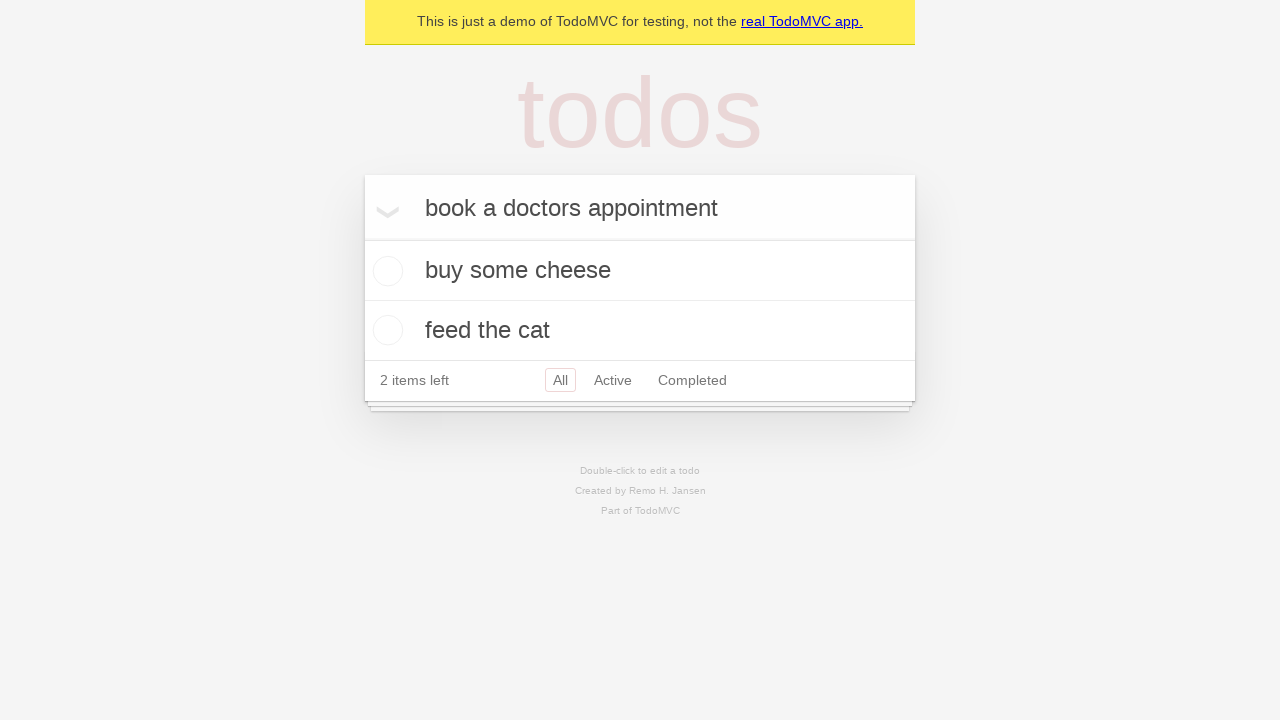

Pressed Enter to add third todo item on internal:attr=[placeholder="What needs to be done?"i]
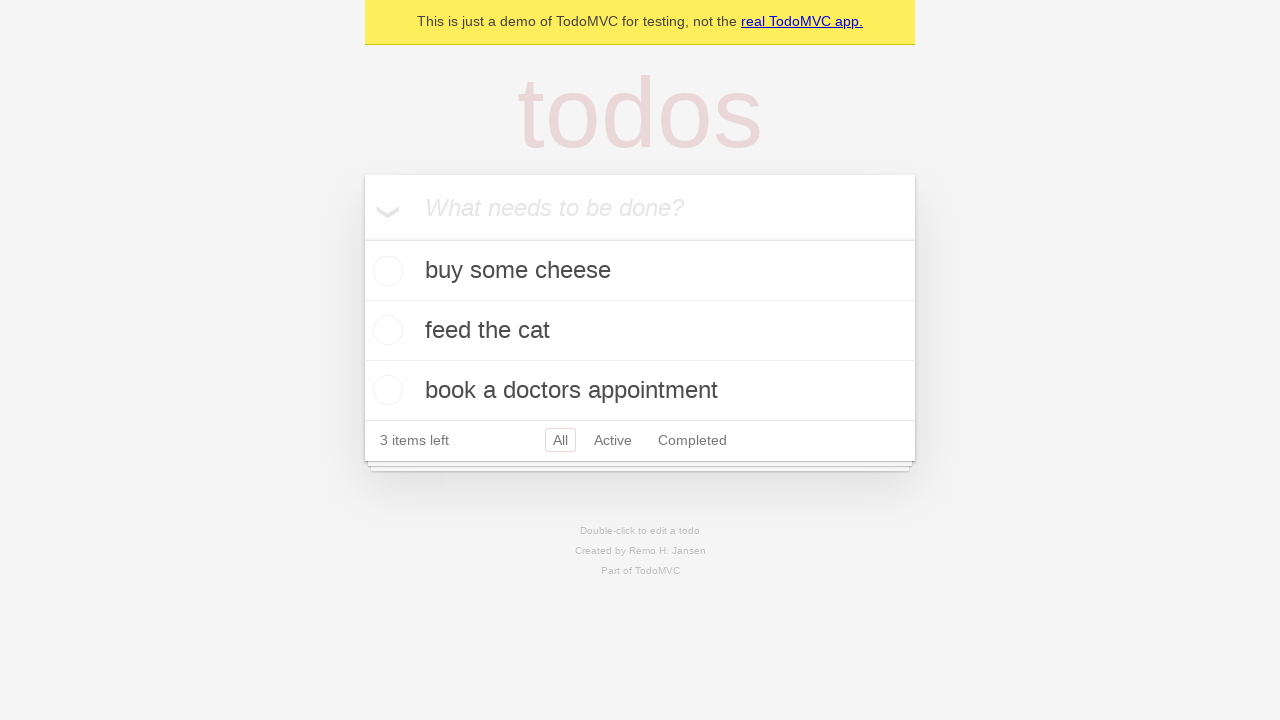

Checked the first todo item at (385, 271) on .todo-list li .toggle >> nth=0
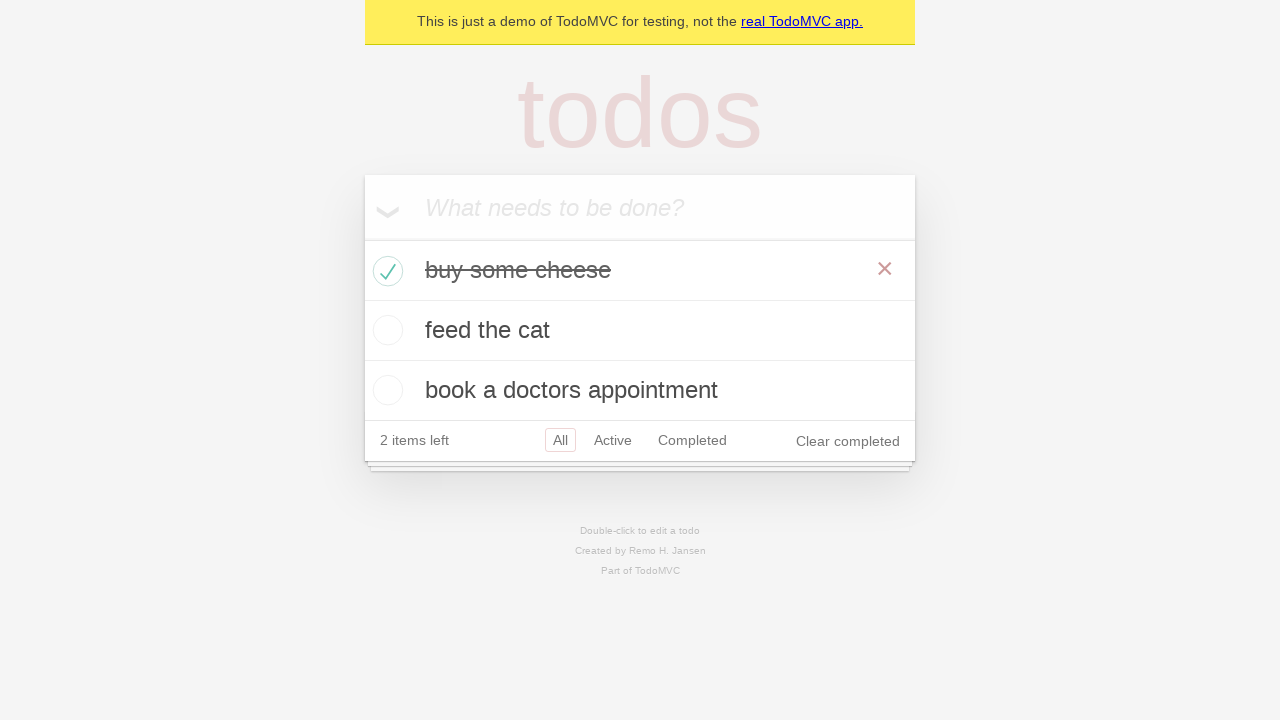

Clear completed button appeared after marking item as done
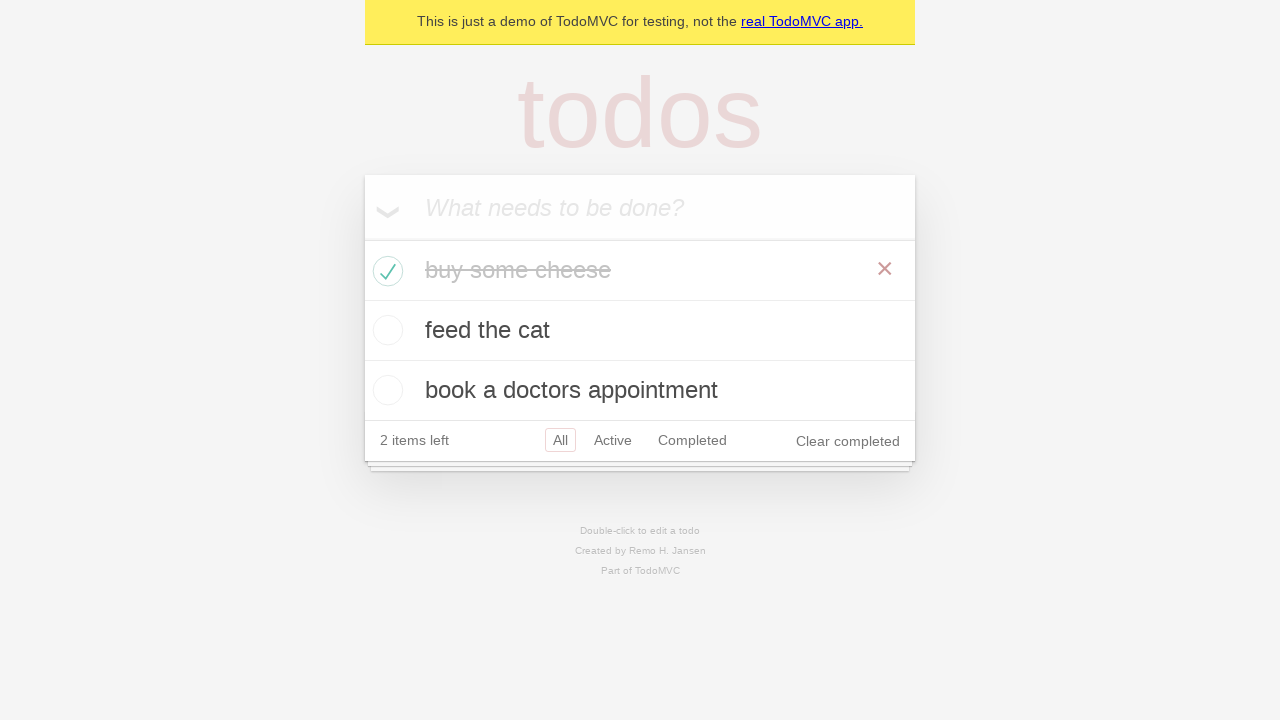

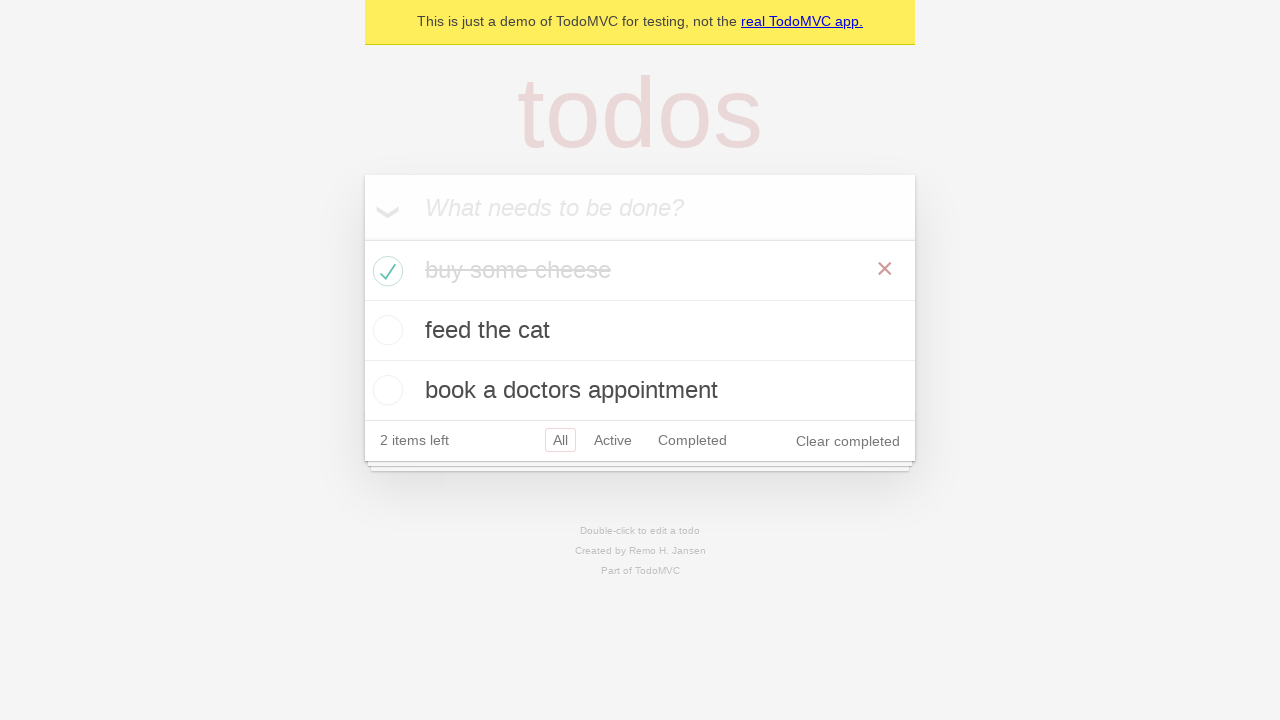